Tests handling of click actions including buttons, radio buttons, and checkboxes with check/uncheck operations

Starting URL: https://testautomationpractice.blogspot.com/

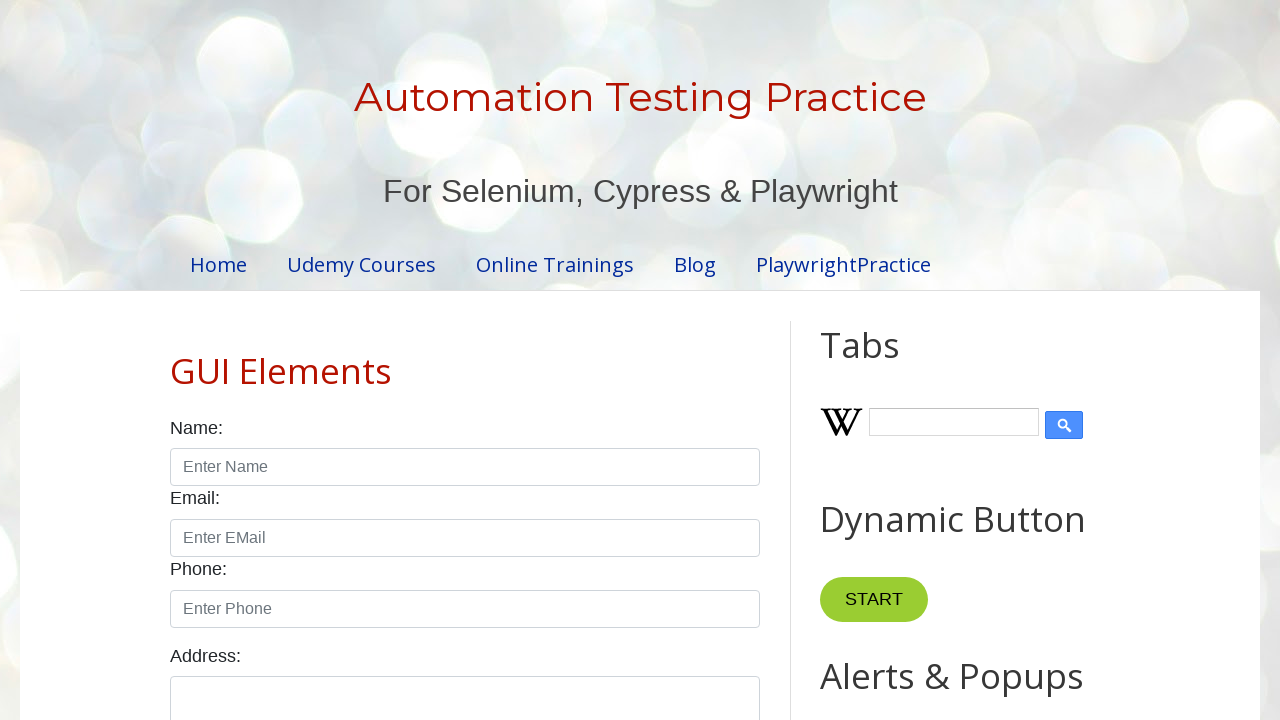

Clicked first button in product table at (651, 361) on (//*[@id="productTable"]//input)[1]
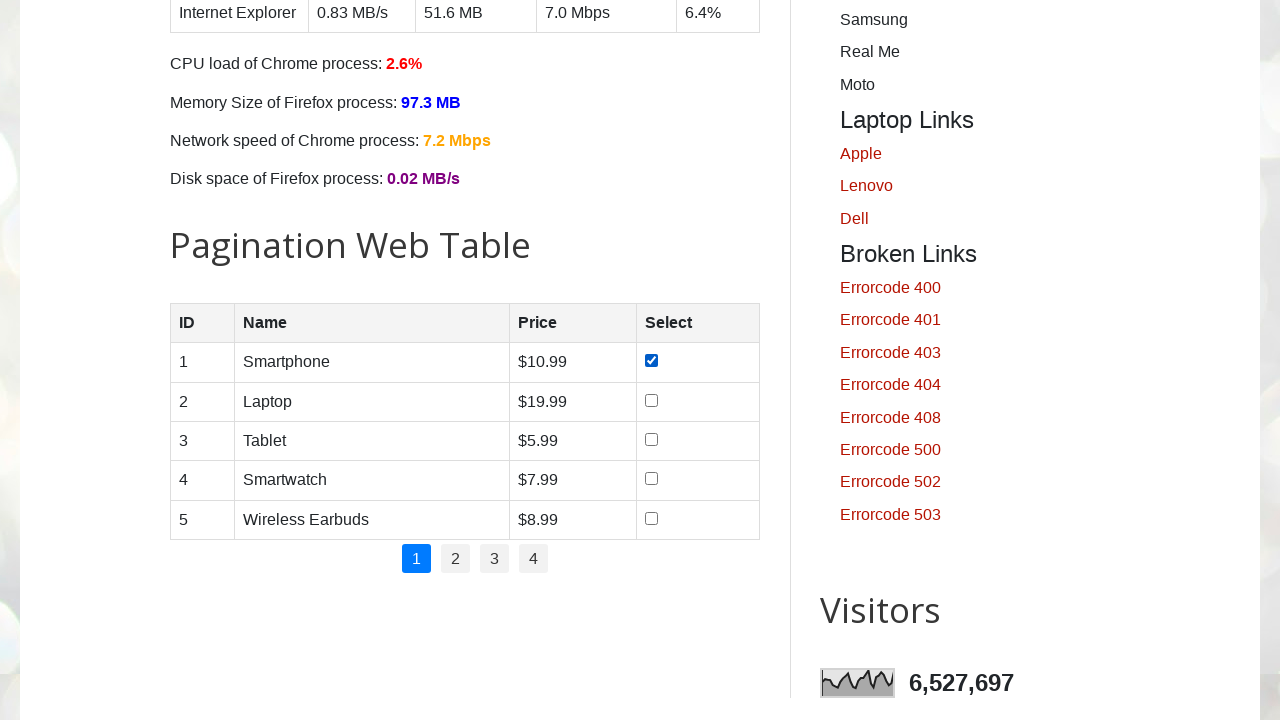

Clicked second button in product table at (651, 400) on (//*[@id="productTable"]//input)[2]
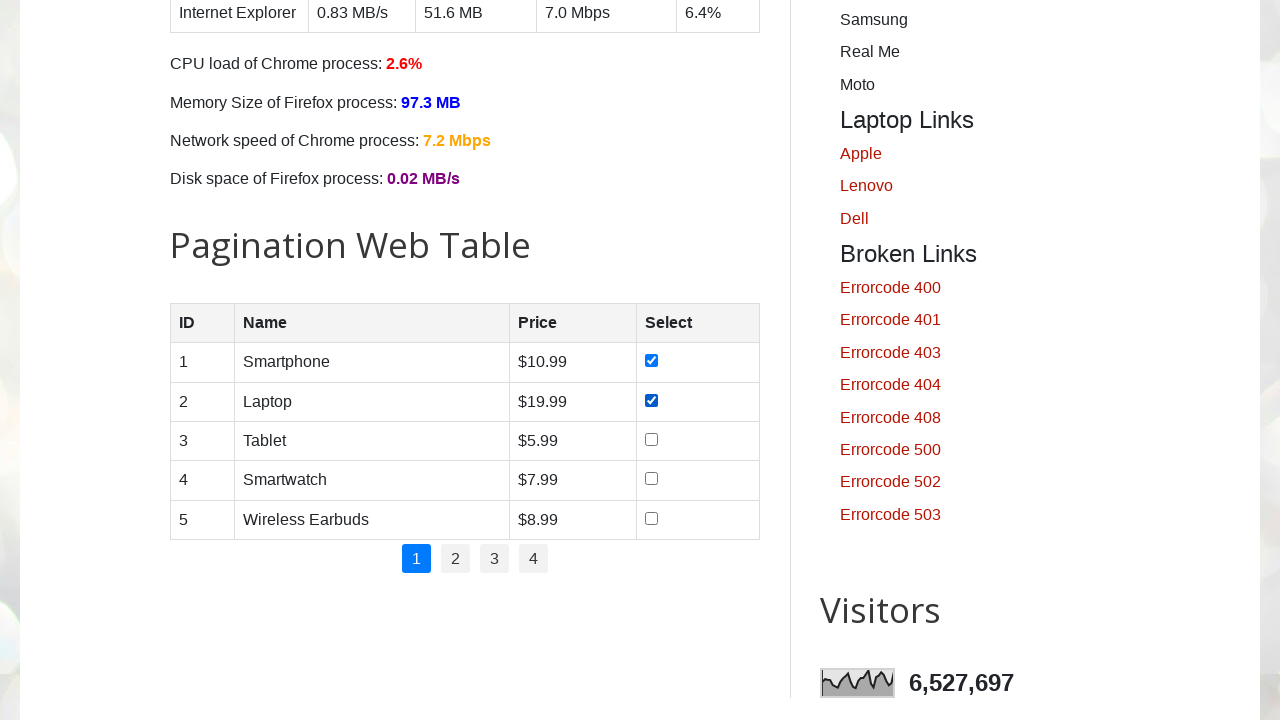

Checked male radio button at (176, 360) on [id="male"]
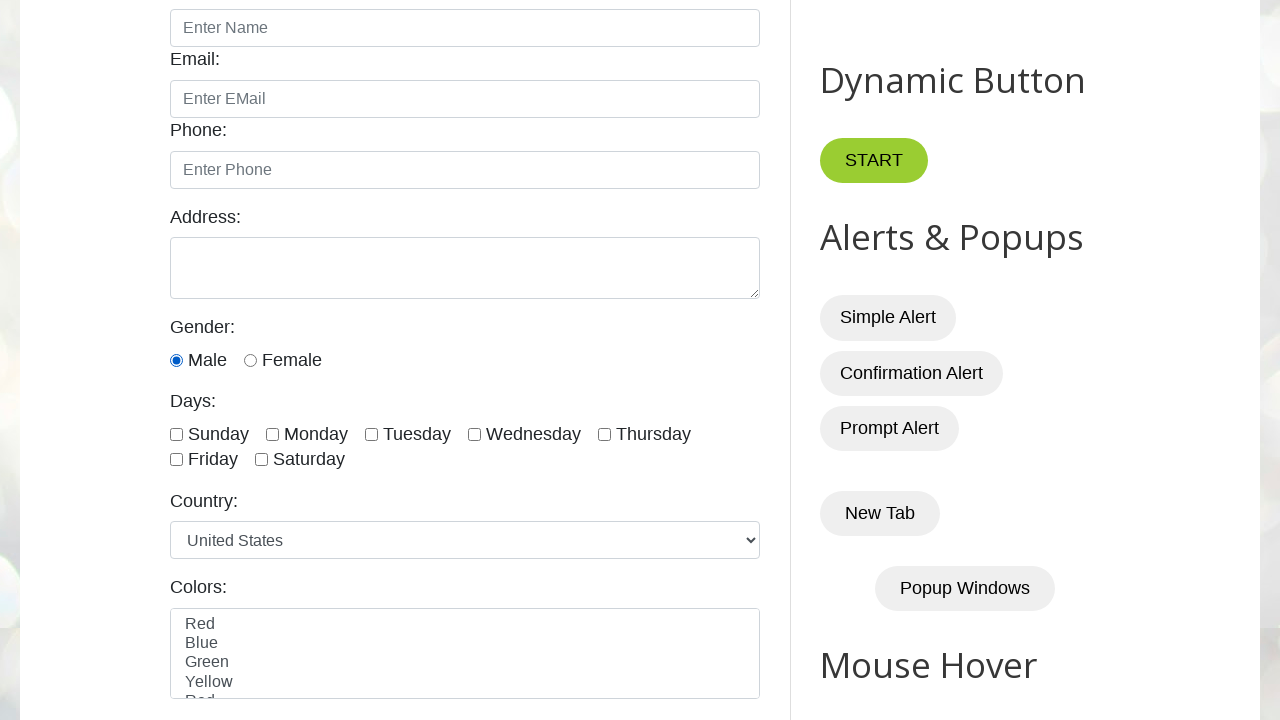

Checked female radio button at (250, 360) on [id="female"]
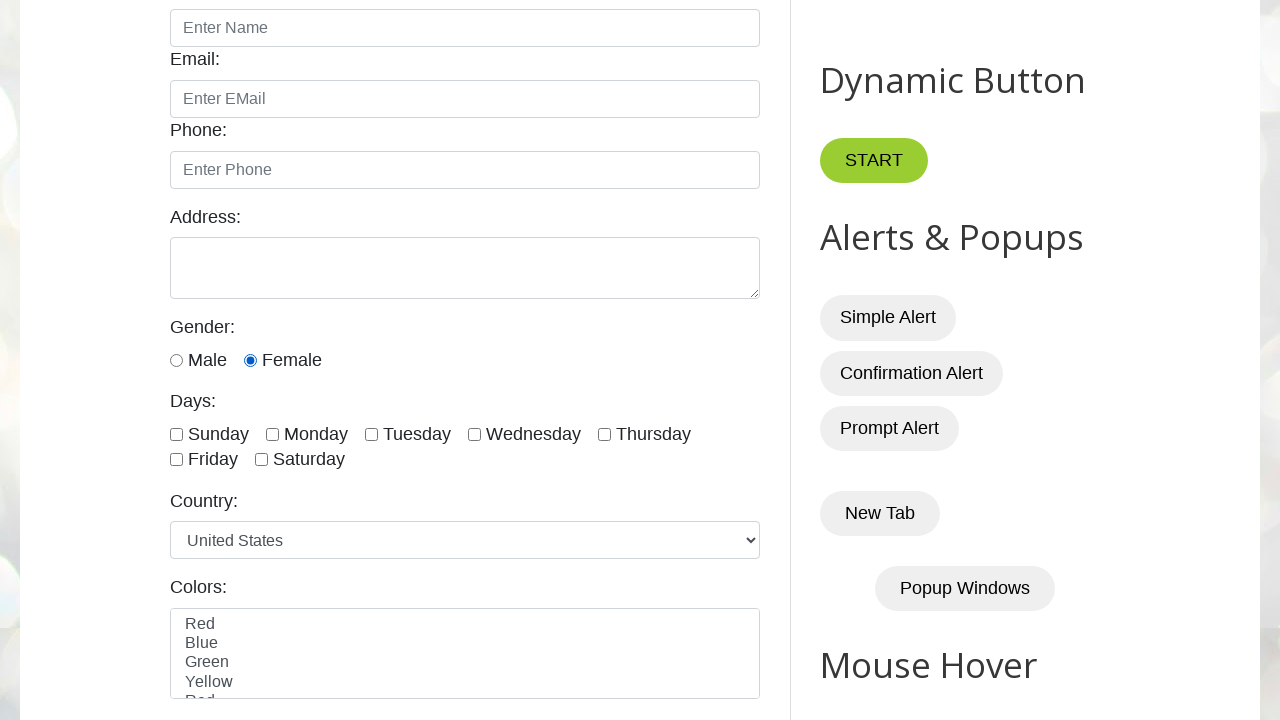

Checked sunday checkbox at (176, 434) on [id="sunday"]
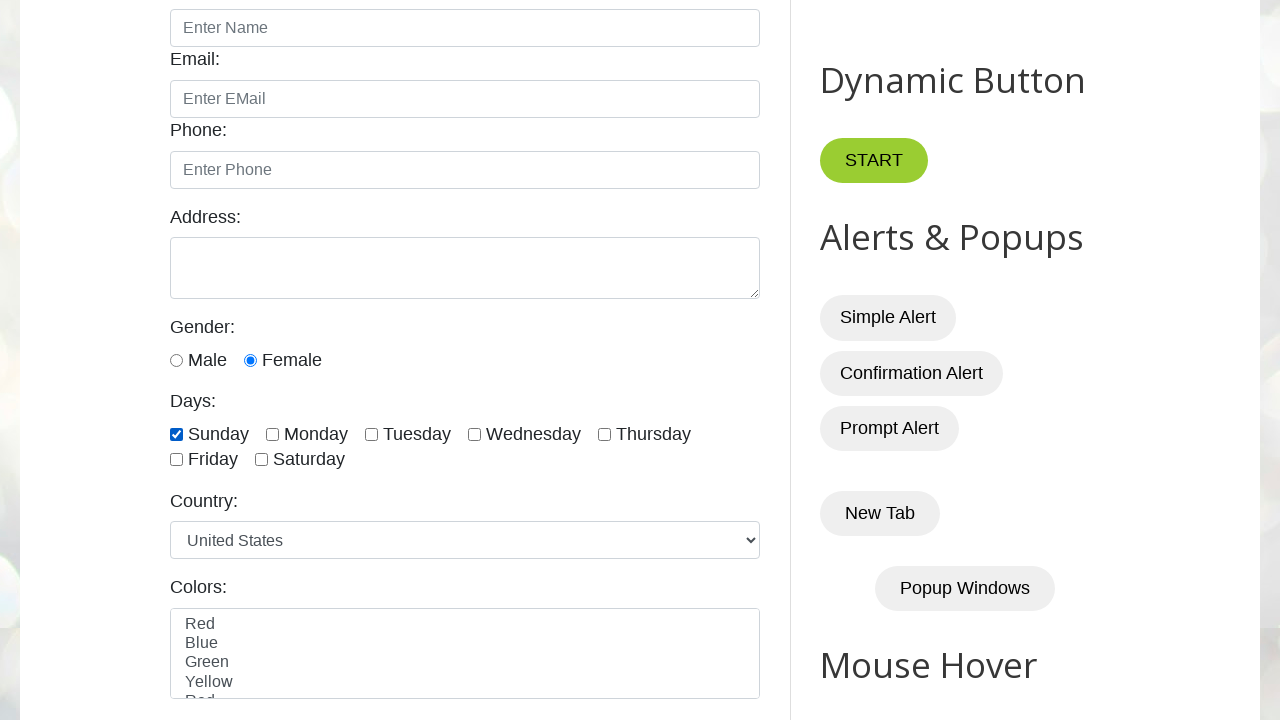

Checked monday checkbox at (272, 434) on [id="monday"]
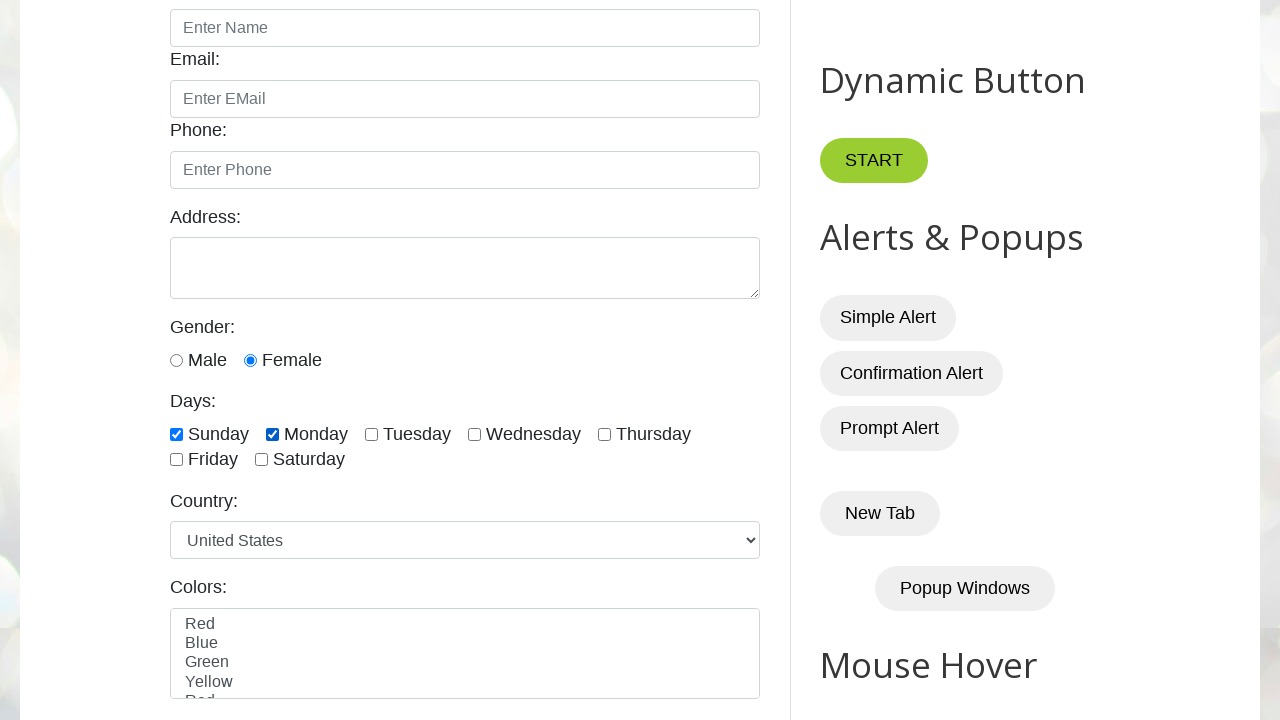

Unchecked monday checkbox at (272, 434) on [id="monday"]
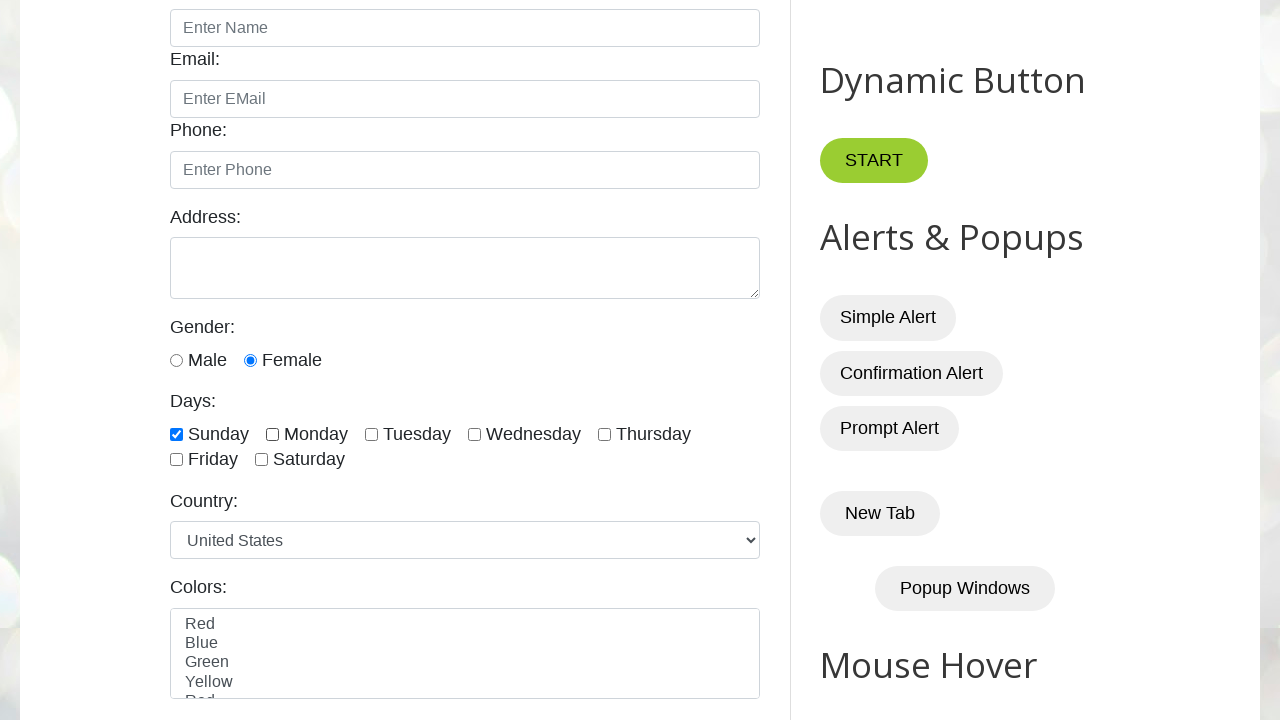

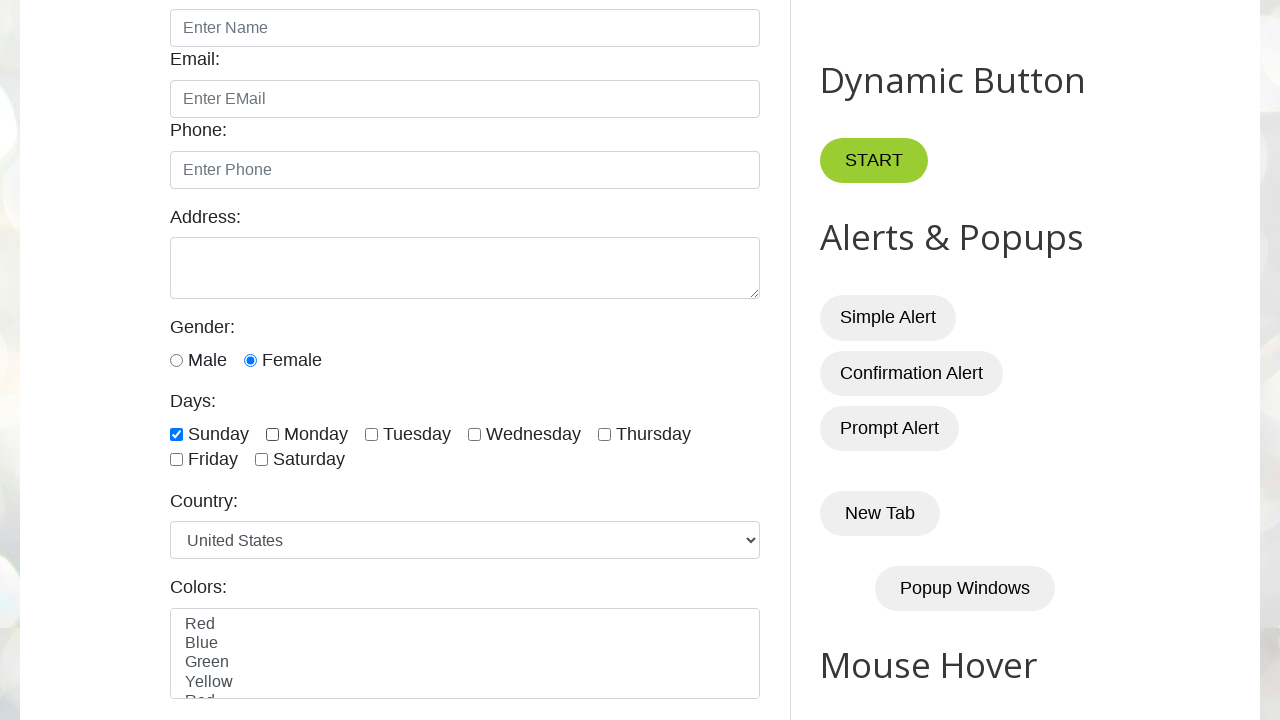